Tests radio button functionality on a practice page by clicking the BMW radio button and then the Benz radio button

Starting URL: https://www.letskodeit.com/practice

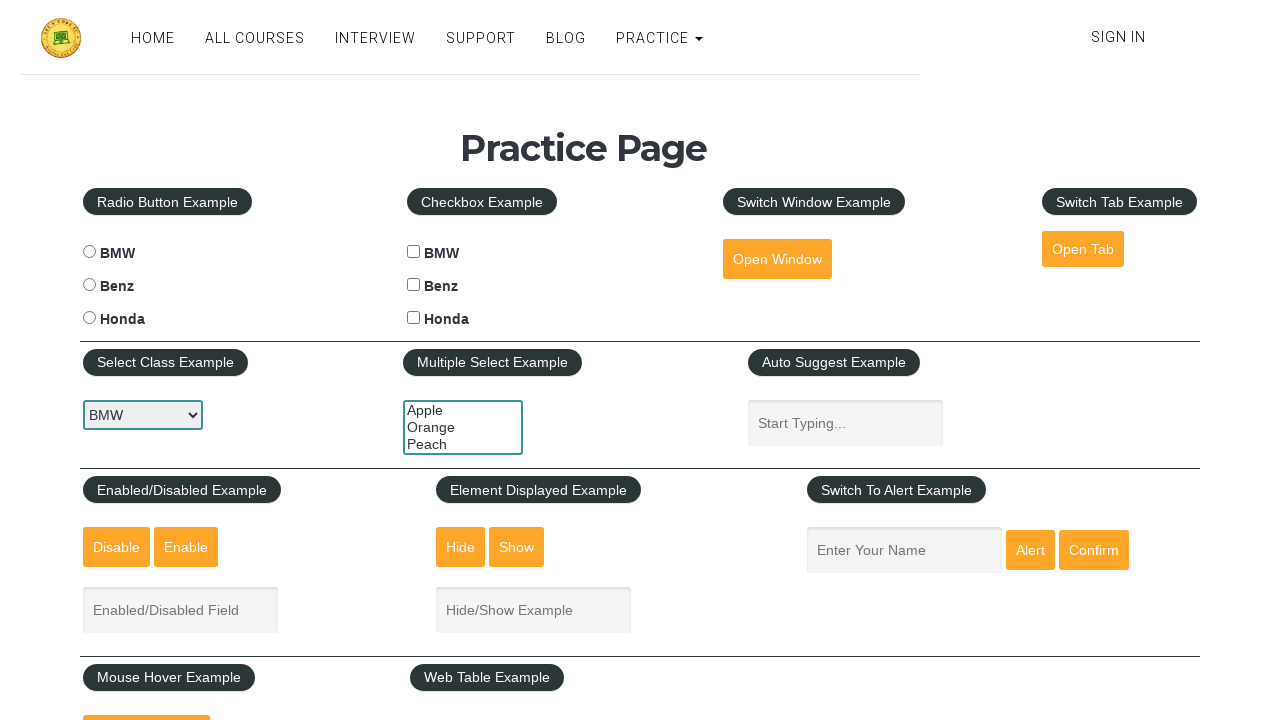

Clicked BMW radio button at (89, 252) on #bmwradio
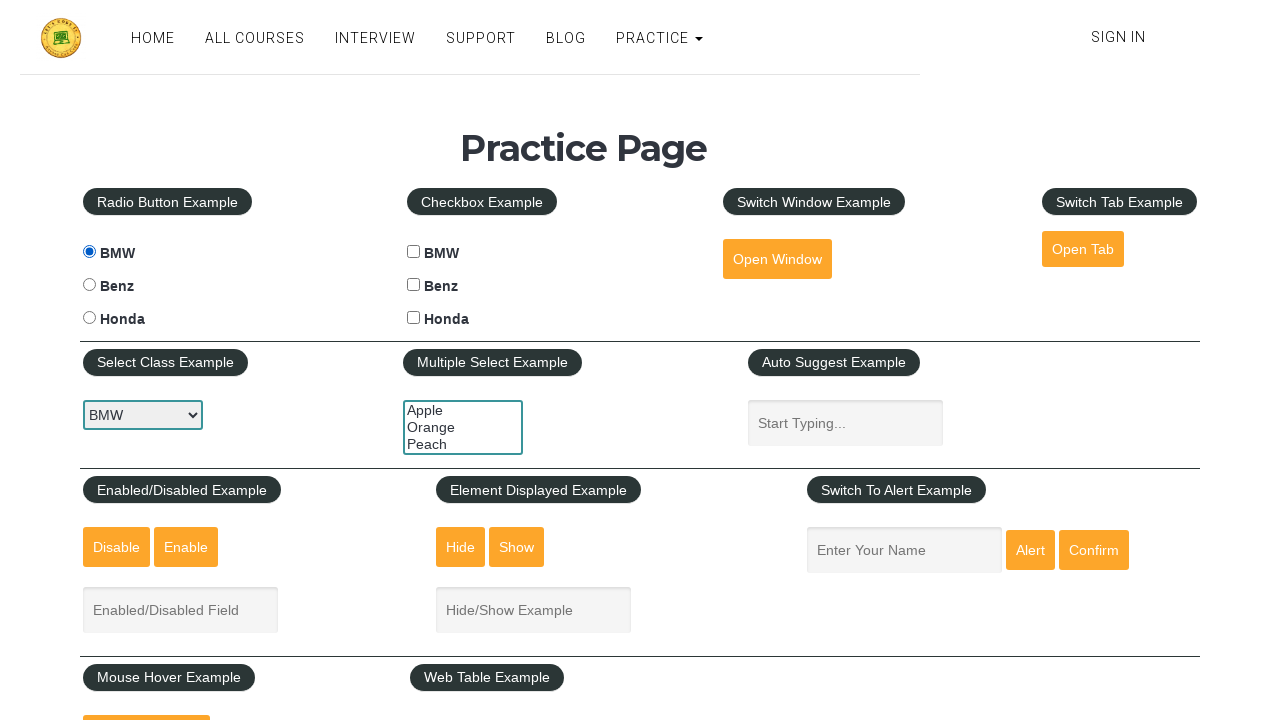

Waited 1000ms for interaction
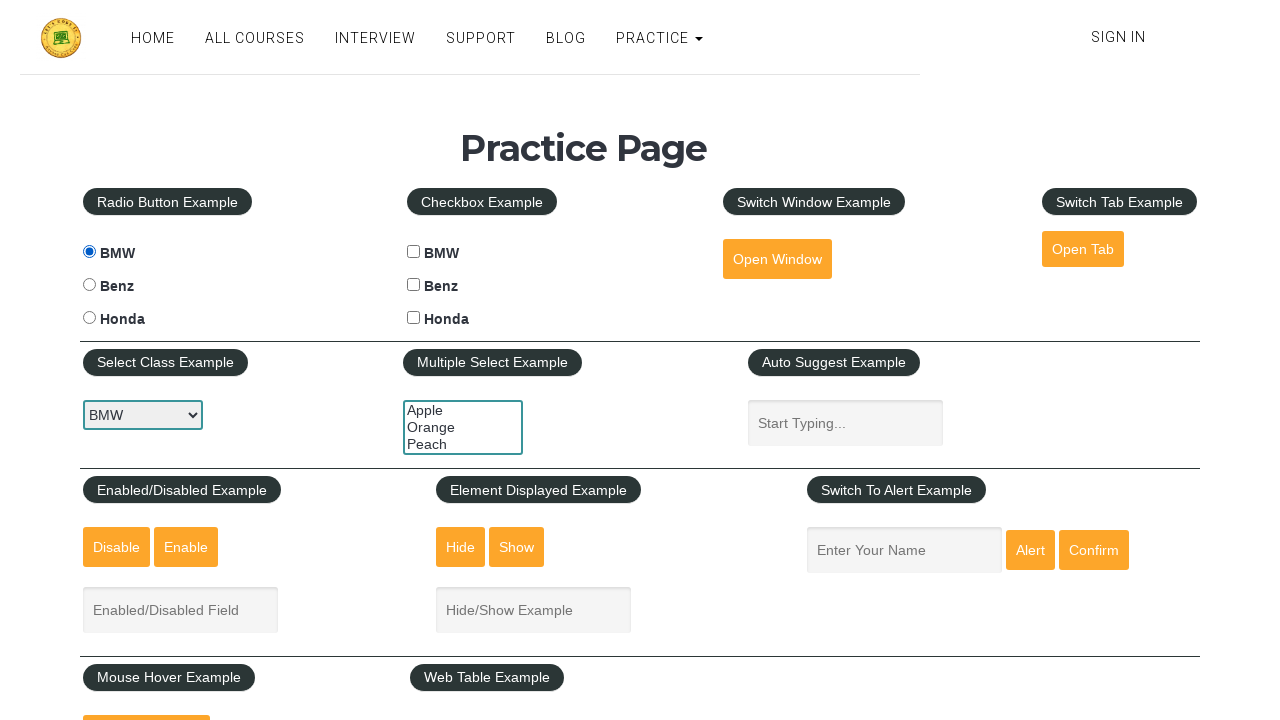

Clicked Benz radio button at (89, 285) on #benzradio
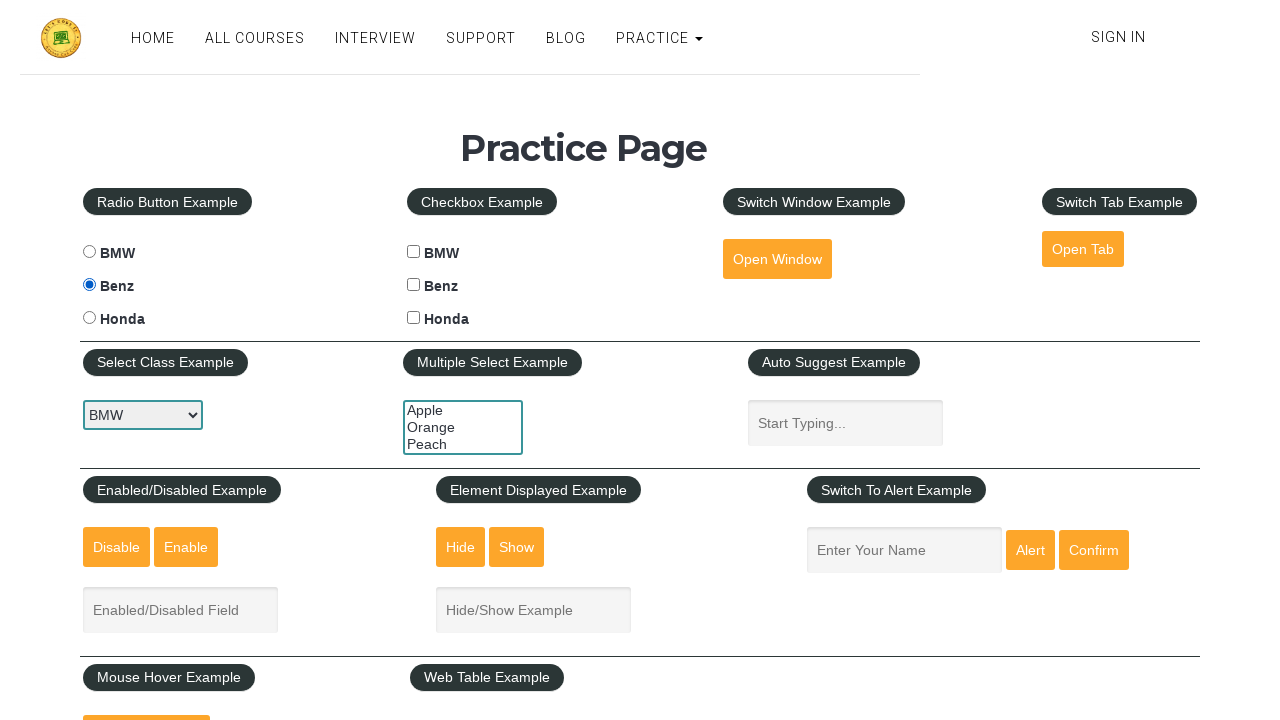

Verified Benz radio button is selected
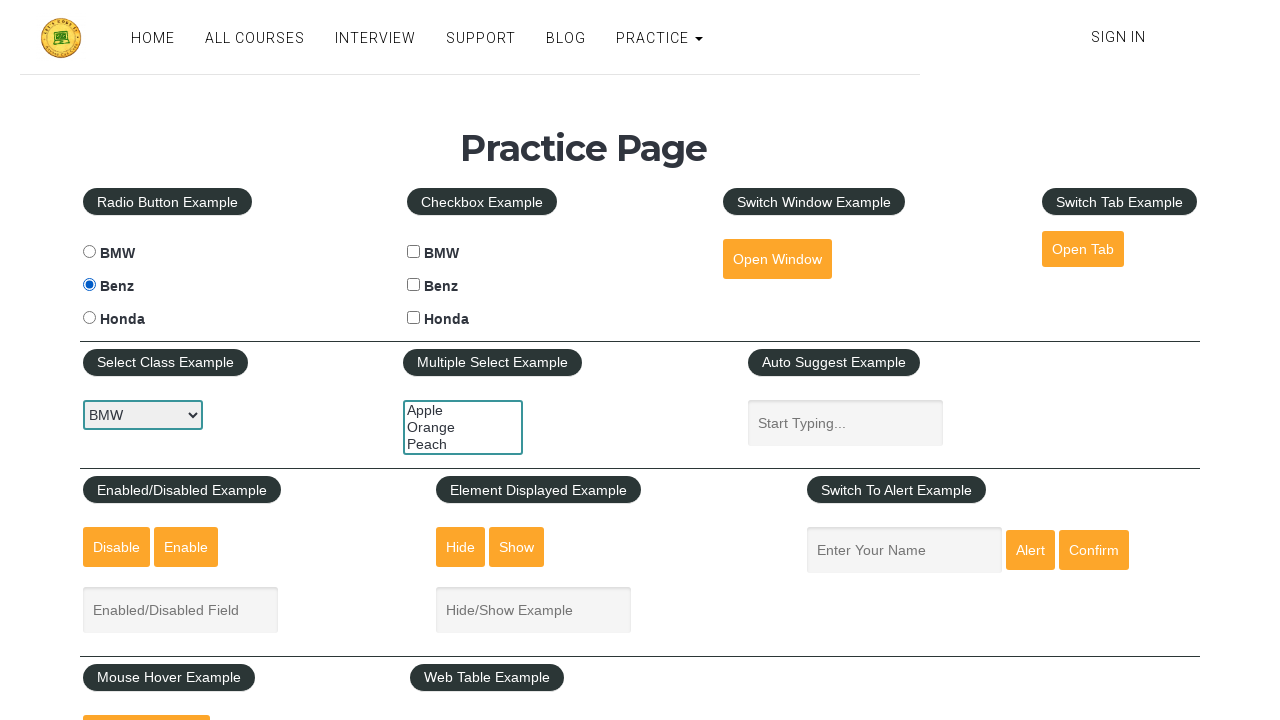

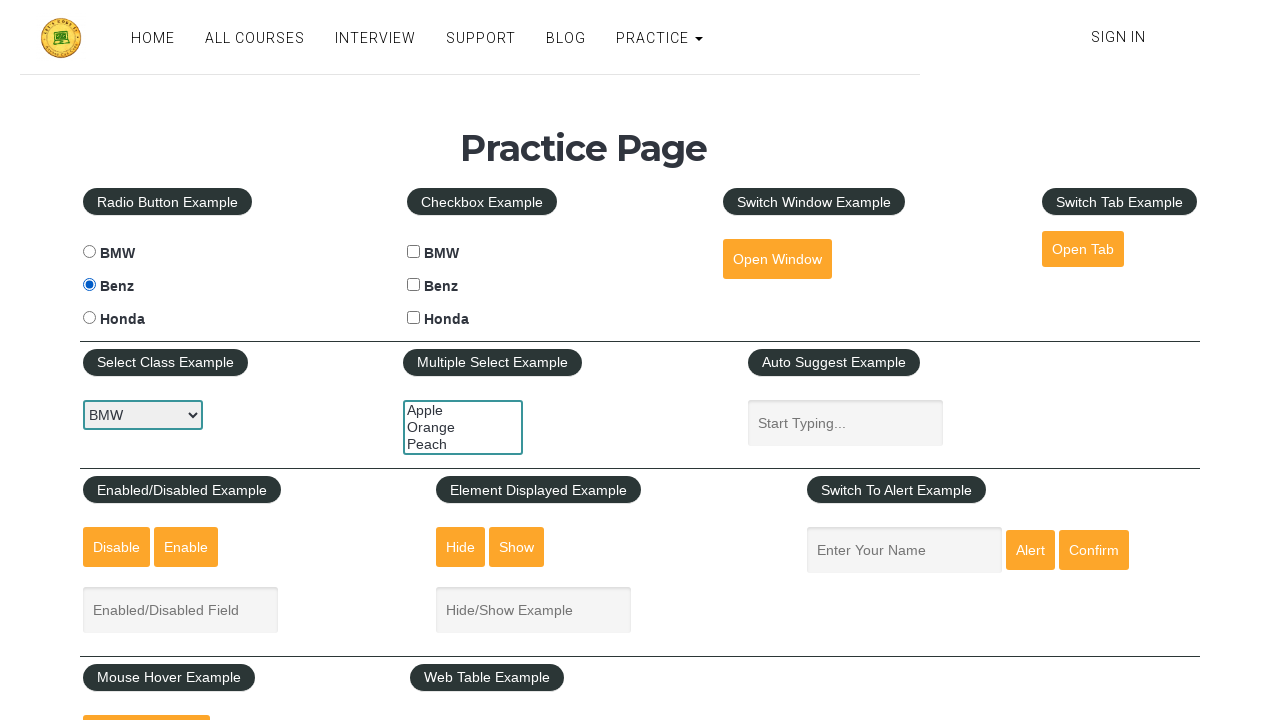